Tests a multi-step form flow by first clicking a dynamically calculated link (based on mathematical computation of pi^e*10000), then filling out a form with personal information (first name, last name, city, country) and submitting it.

Starting URL: http://suninjuly.github.io/find_link_text

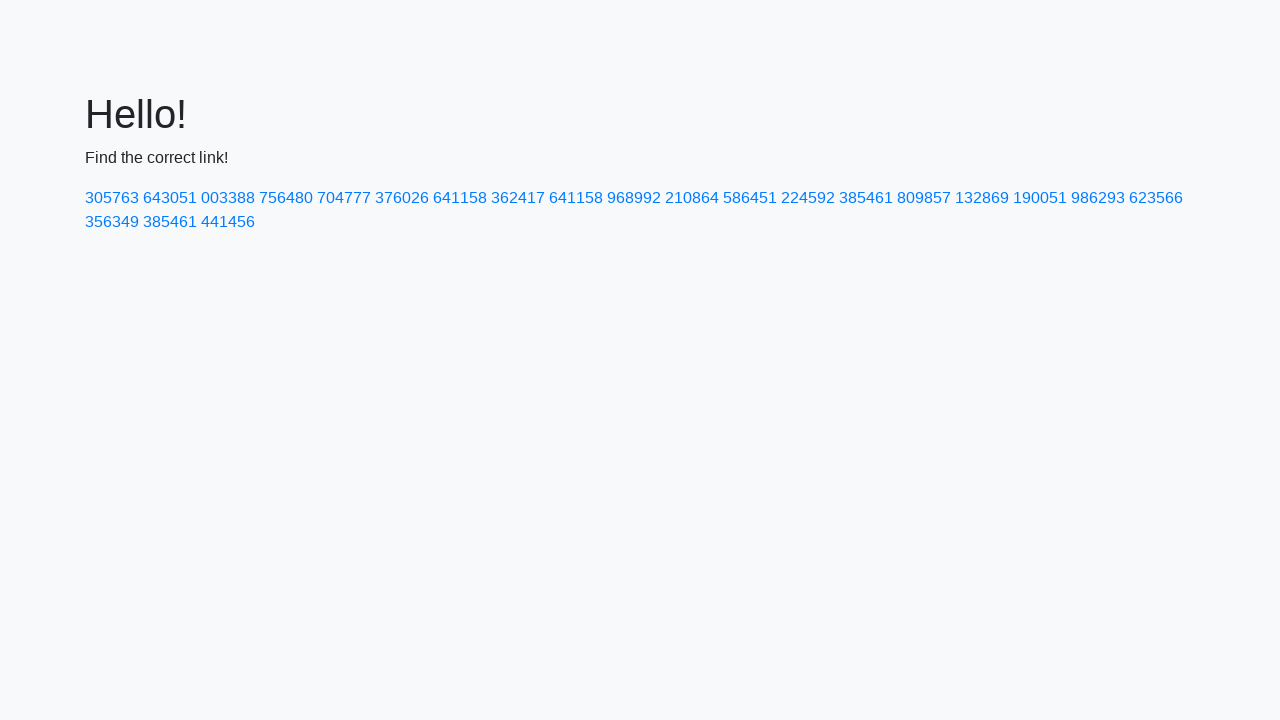

Clicked dynamically calculated link with text '224592' at (808, 198) on text=224592
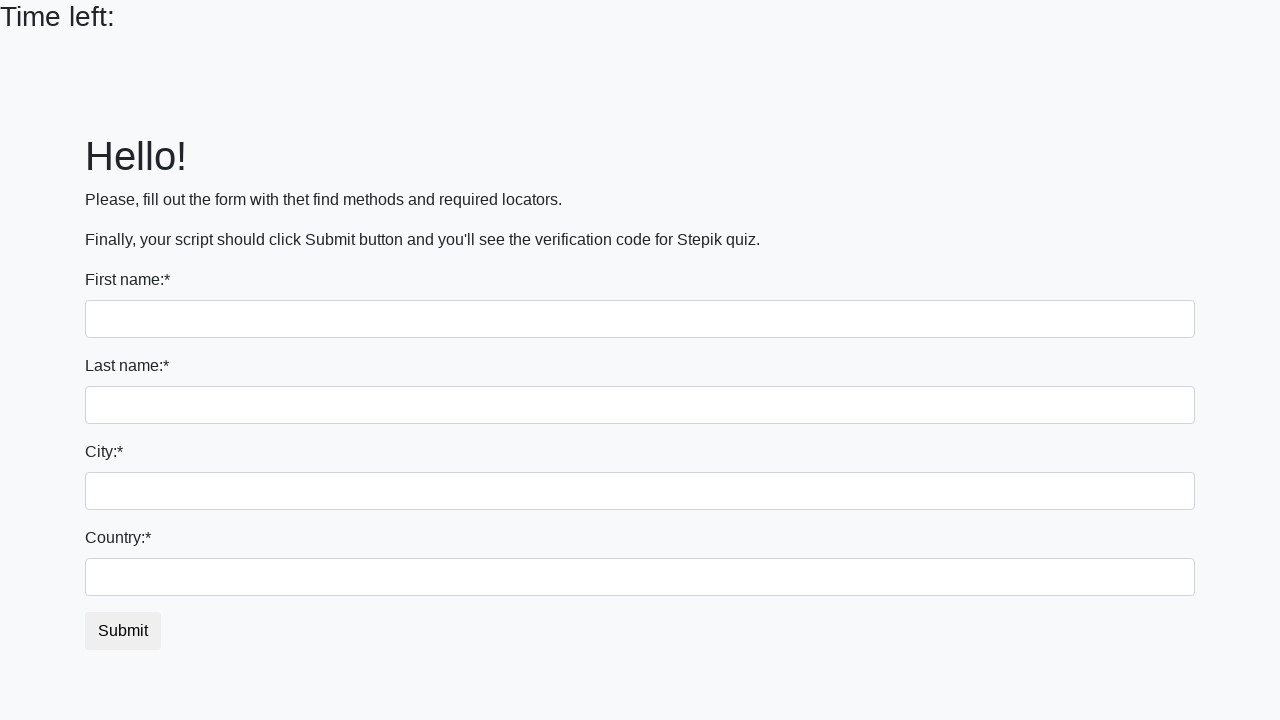

Filled first name field with 'Ivan' on input
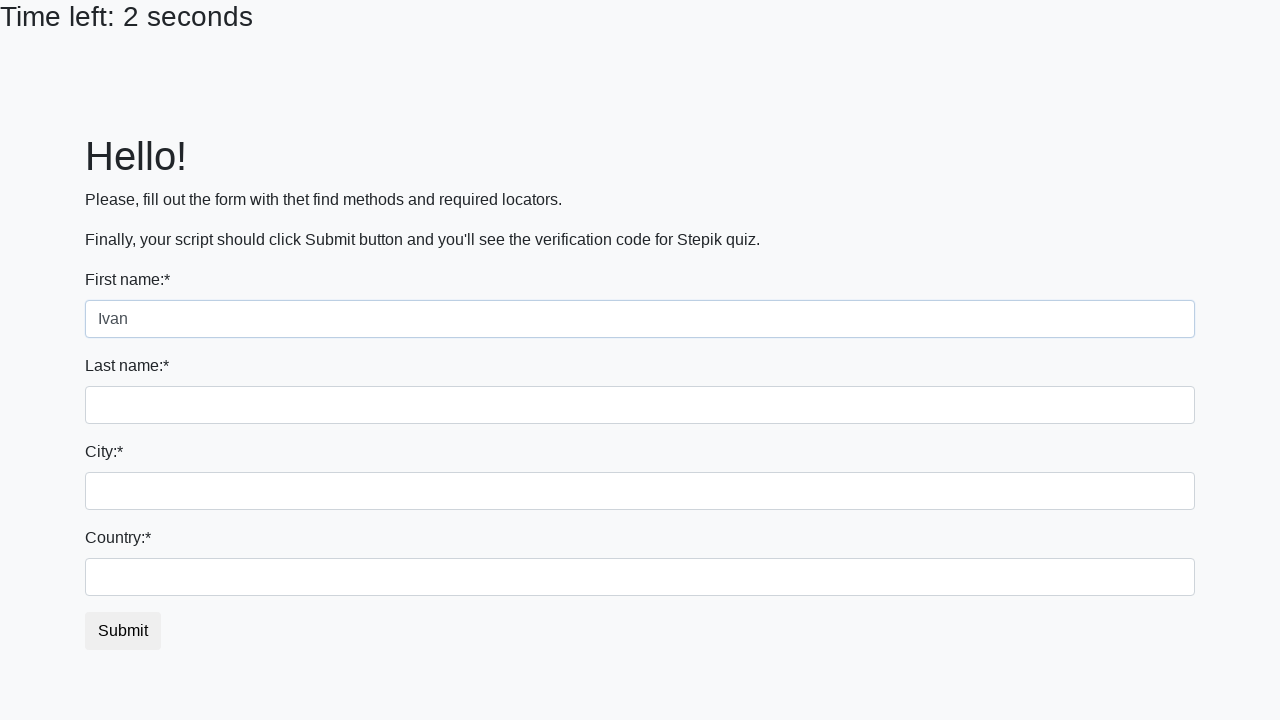

Filled last name field with 'Petrov' on input[name='last_name']
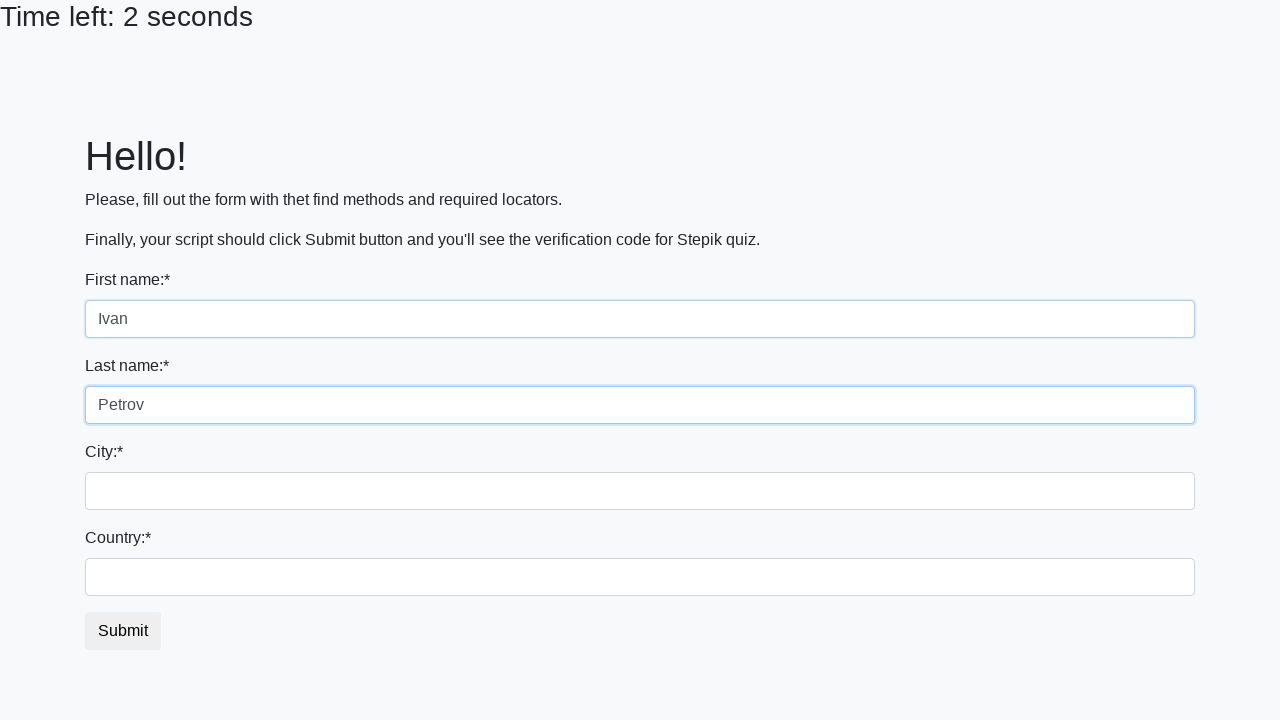

Filled city field with 'Smolensk' on .city
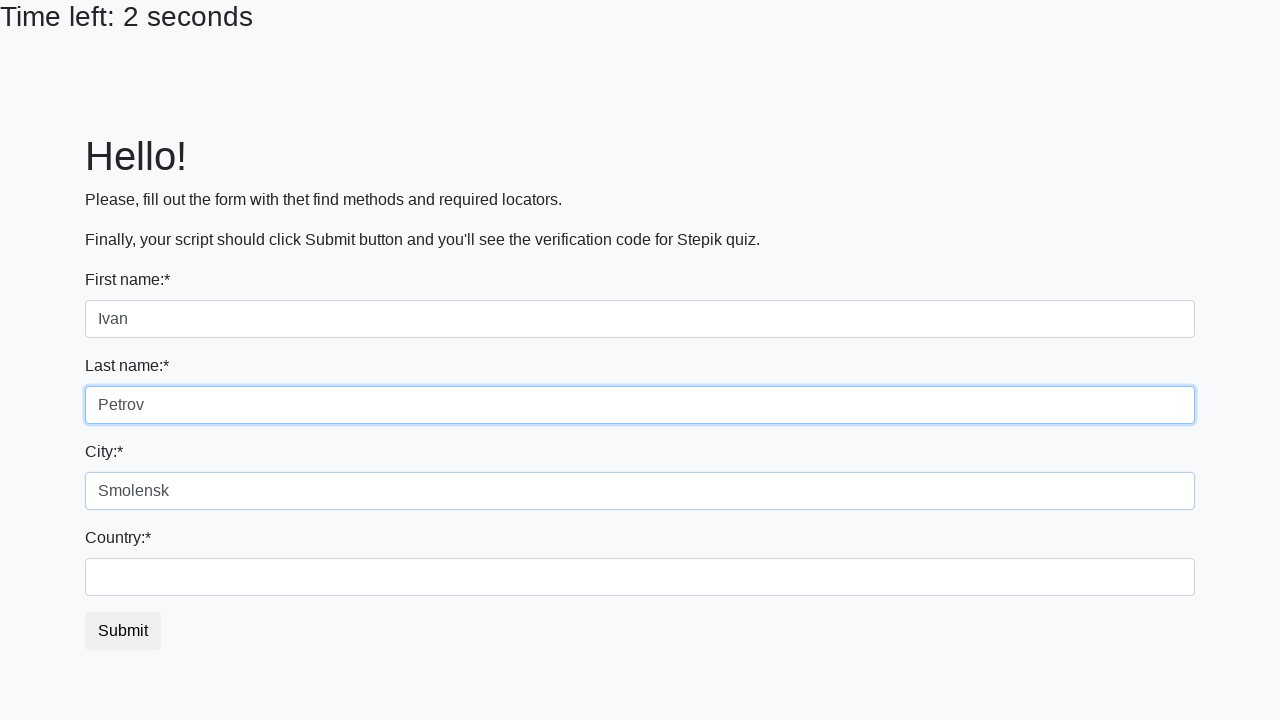

Filled country field with 'Russia' on #country
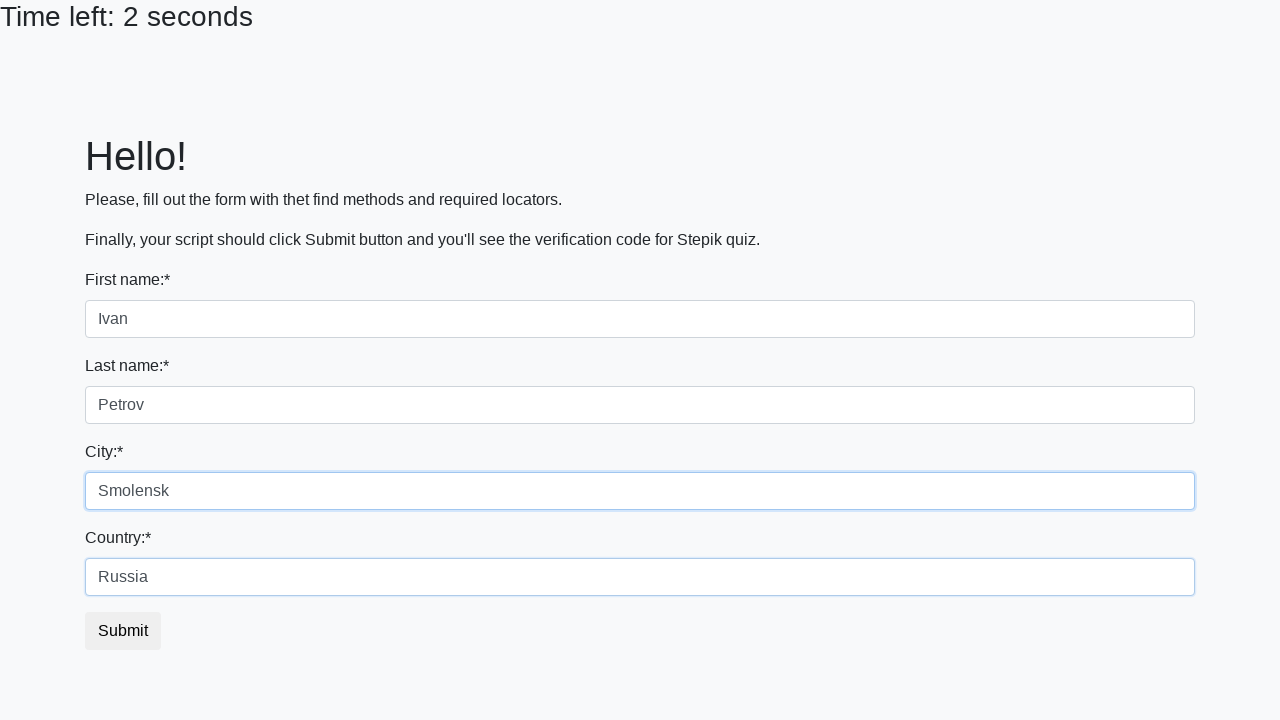

Clicked submit button to complete form submission at (123, 631) on button.btn
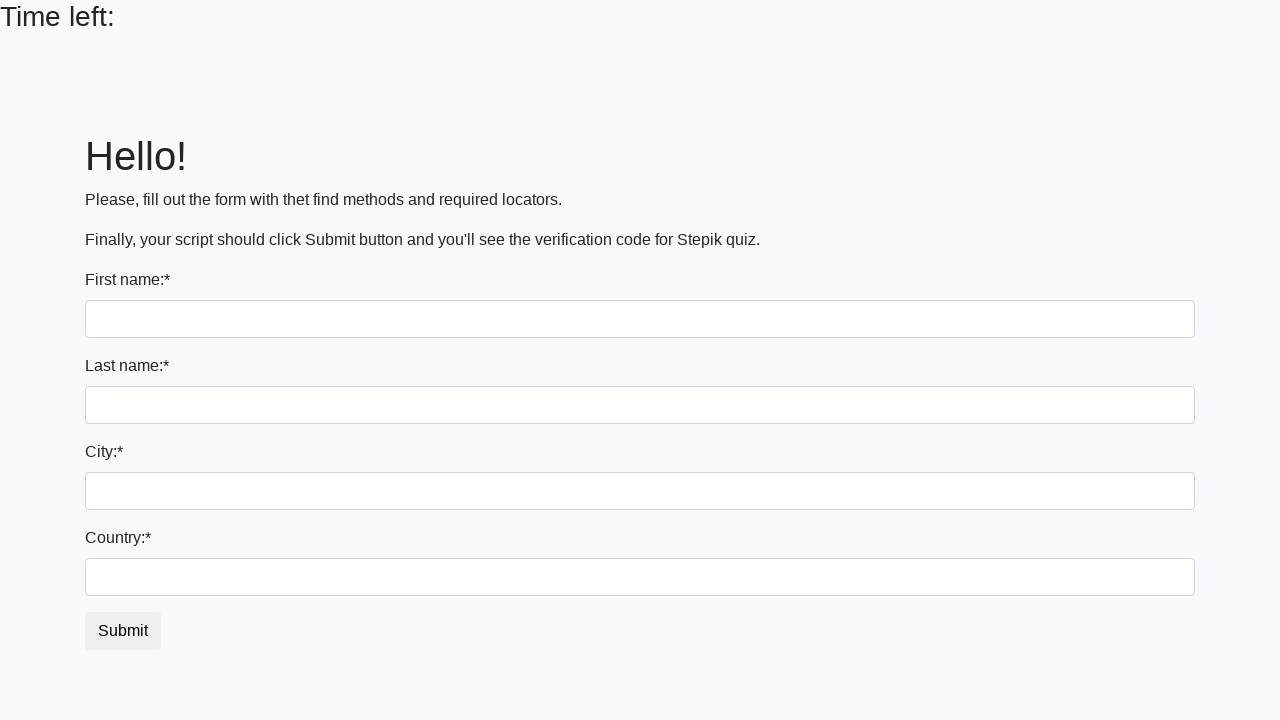

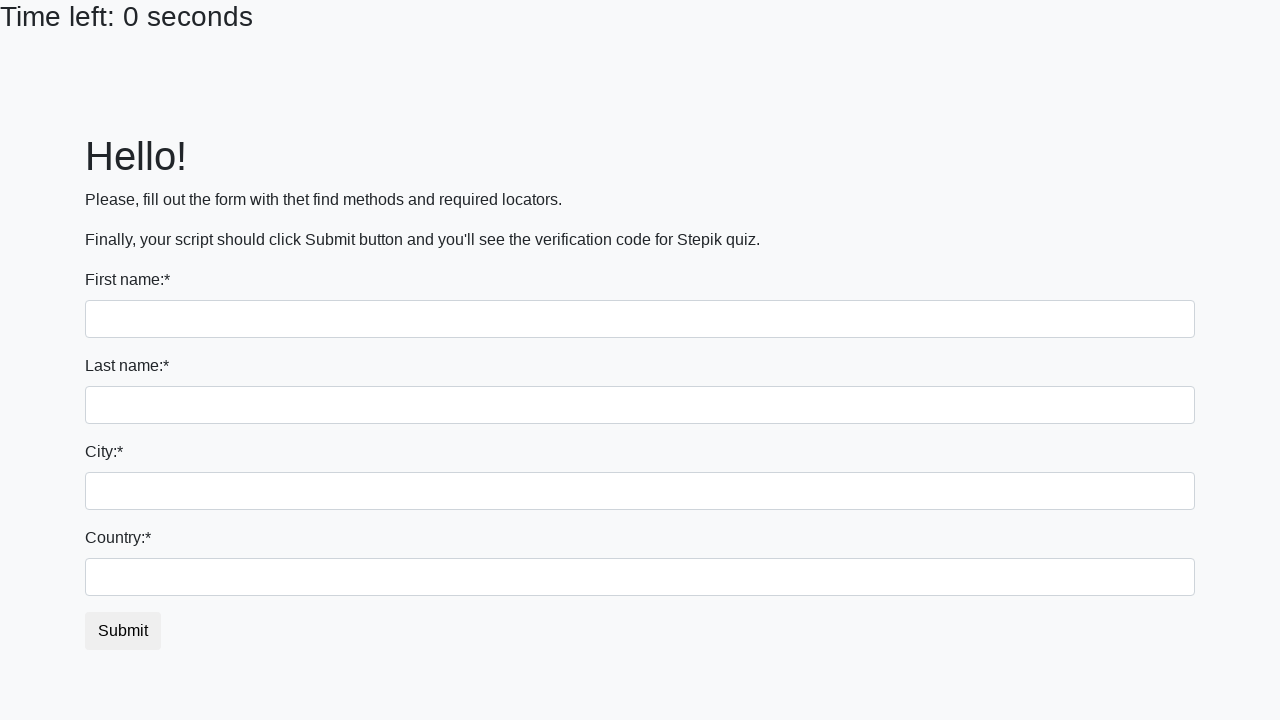